Tests navbar navigation by clicking Join menu and then Our story submenu option

Starting URL: https://fwstaging-core.futurewomen.com/

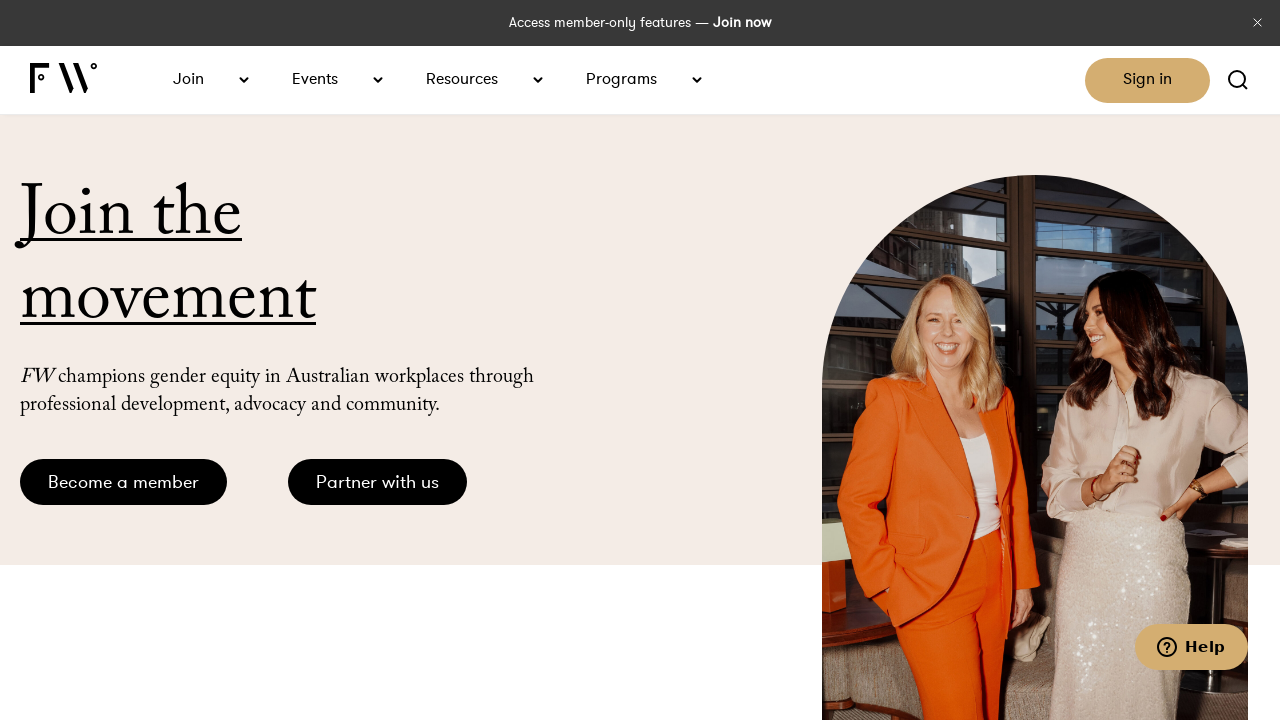

Clicked Join link in navbar at (196, 78) on internal:role=link[name="Join"s]
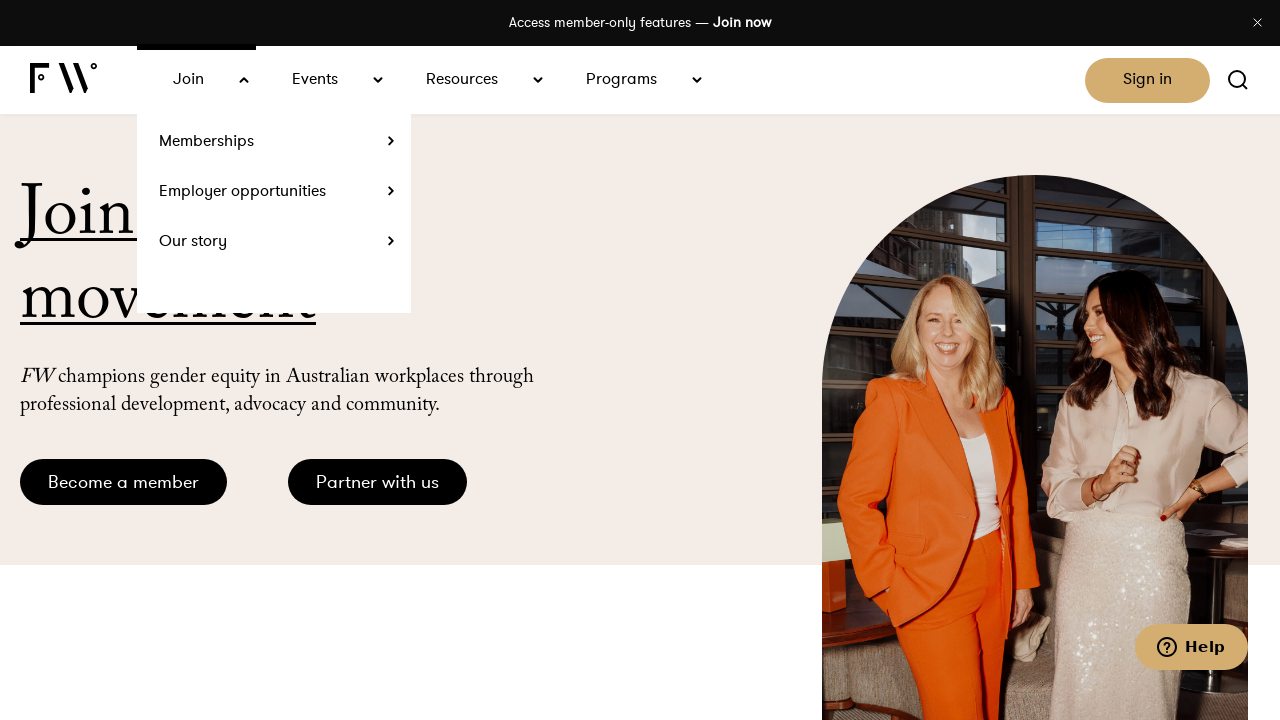

Clicked Our story submenu option at (274, 240) on internal:role=link[name="Our story"i]
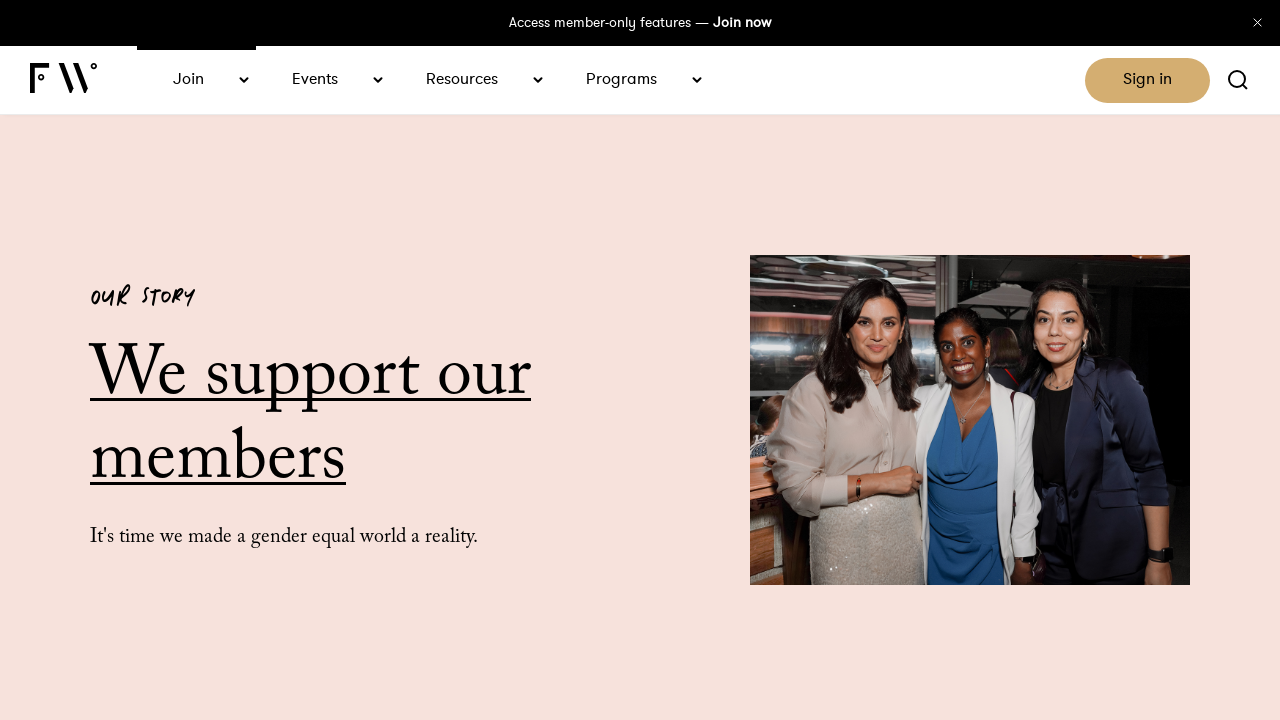

Clicked on 'WE SUPPORT OUR MEMBERS' text to verify page content at (385, 419) on internal:text="WE SUPPORT OUR MEMBERS"i
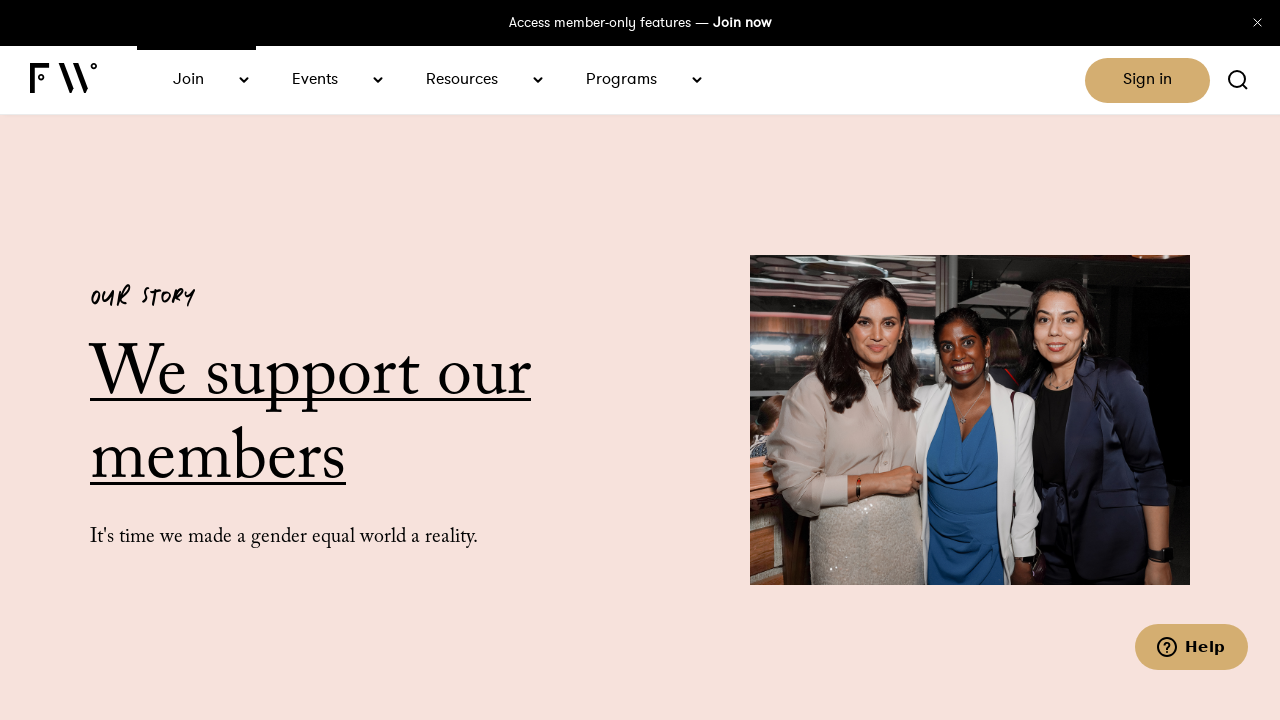

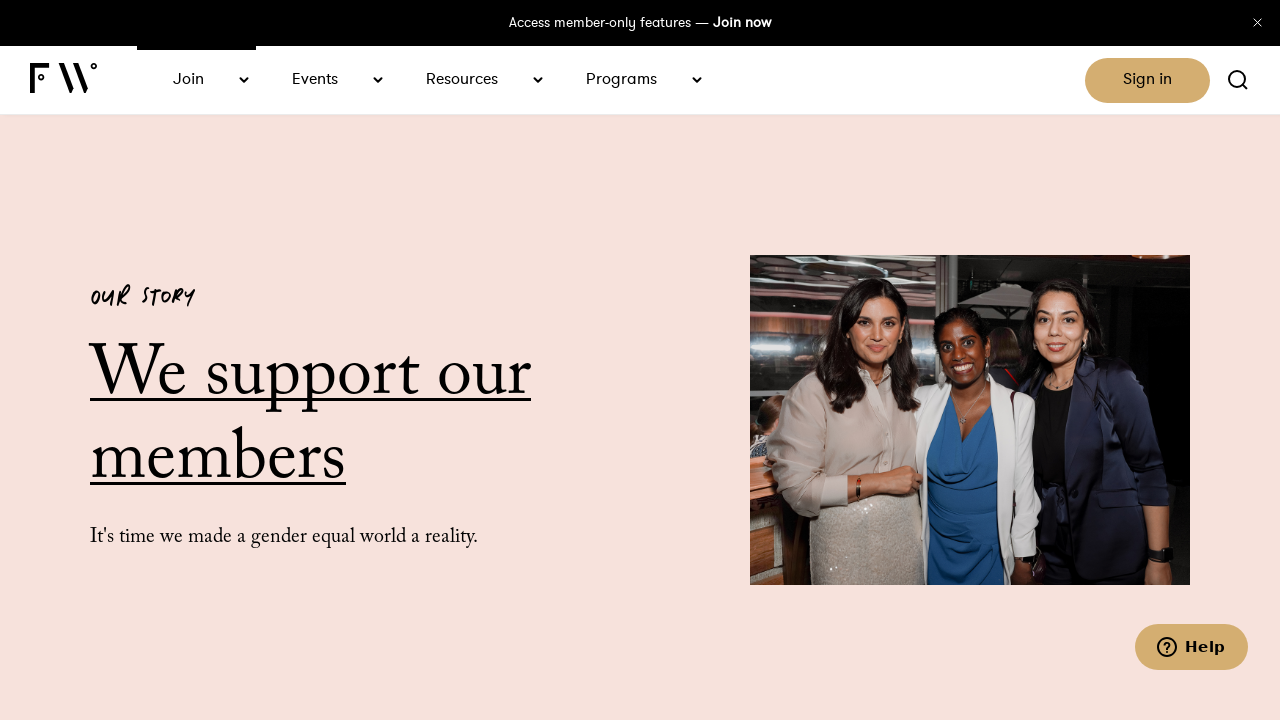